Tests handling of child windows by clicking a link that opens a new page, extracting text from the new page, and using it to fill a form field

Starting URL: https://rahulshettyacademy.com/loginpagePractise/

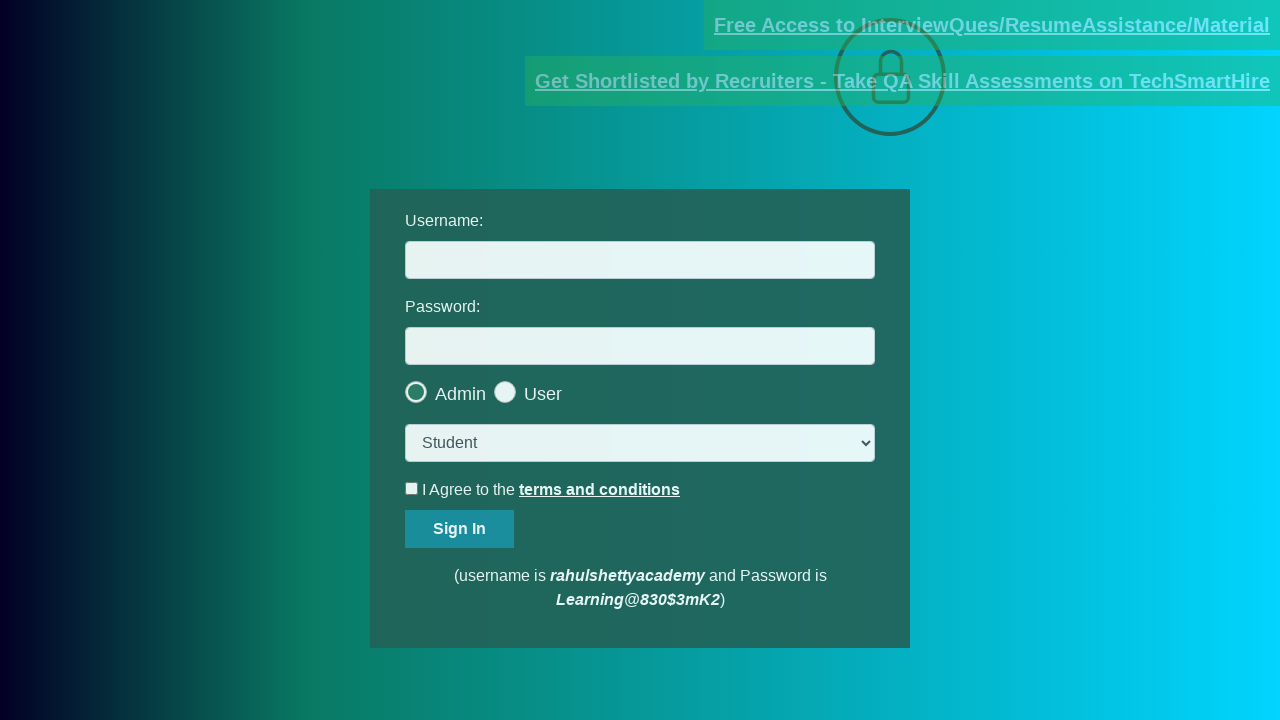

Clicked on documents-request link to open child window at (992, 25) on [href*='documents-request']
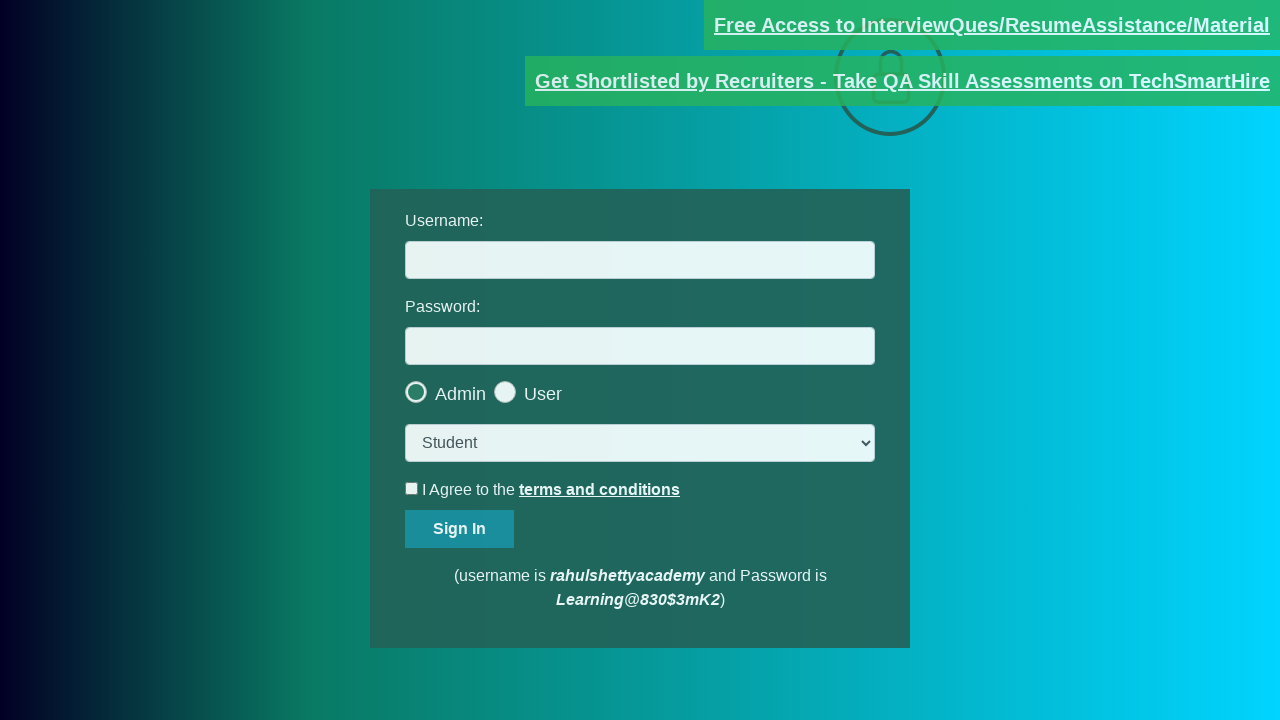

Child window opened and captured
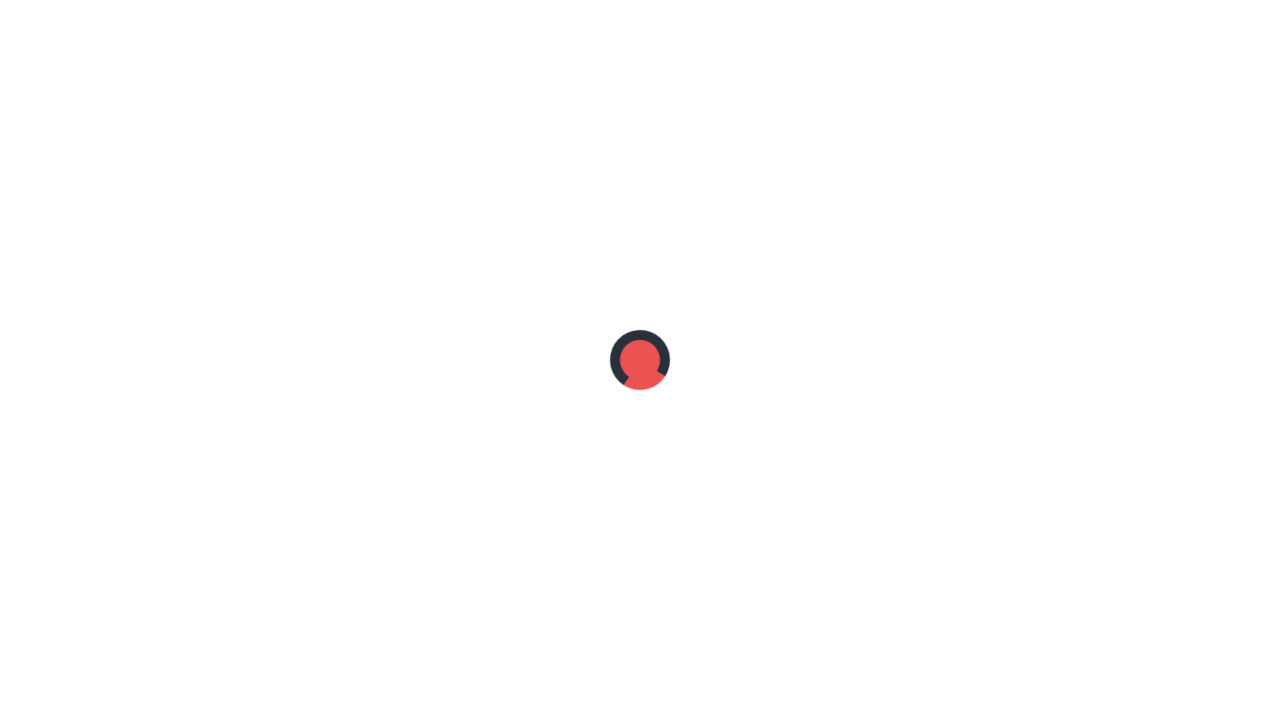

Child window loaded completely
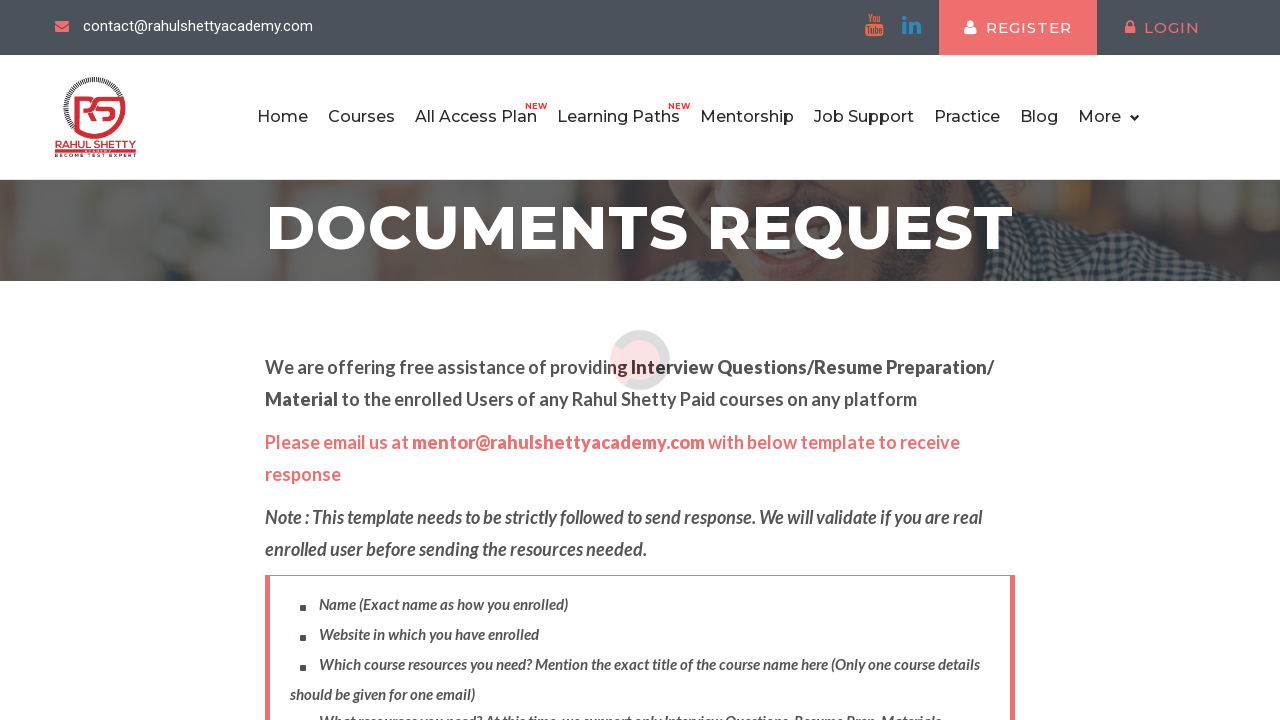

Extracted text from red element in child window
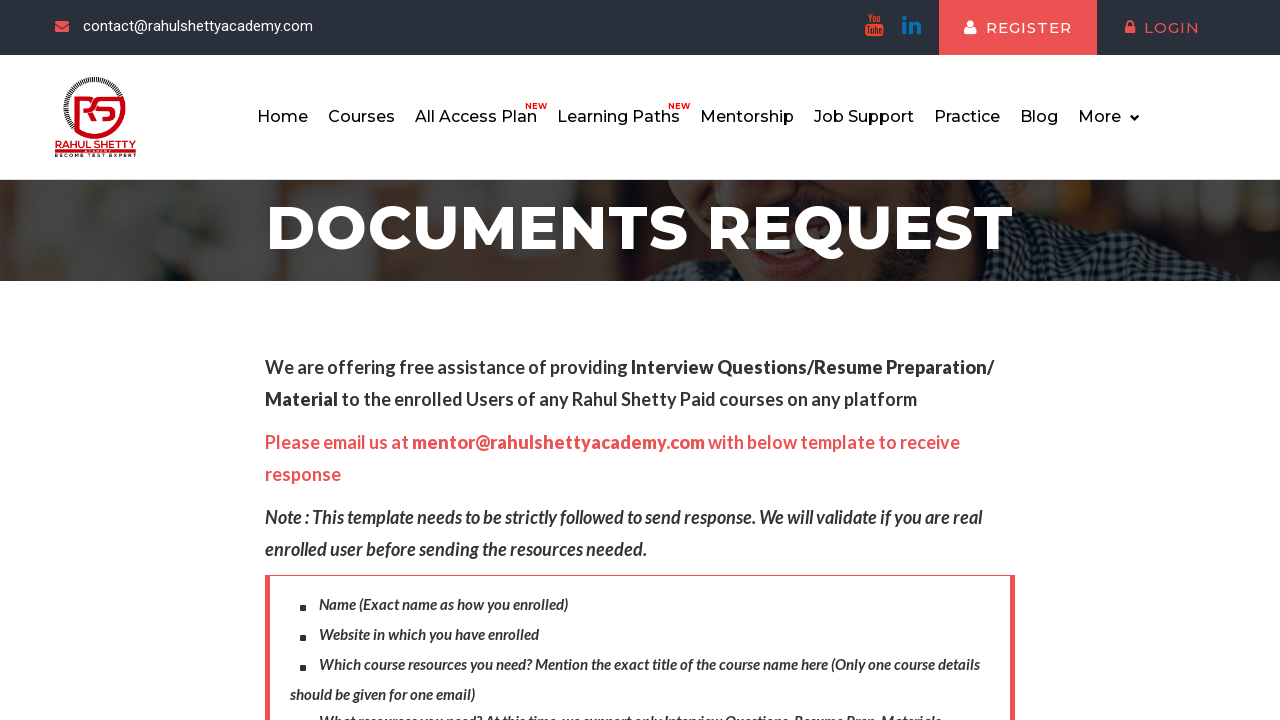

Parsed extracted text to get email username: rahulshettyacademy.com
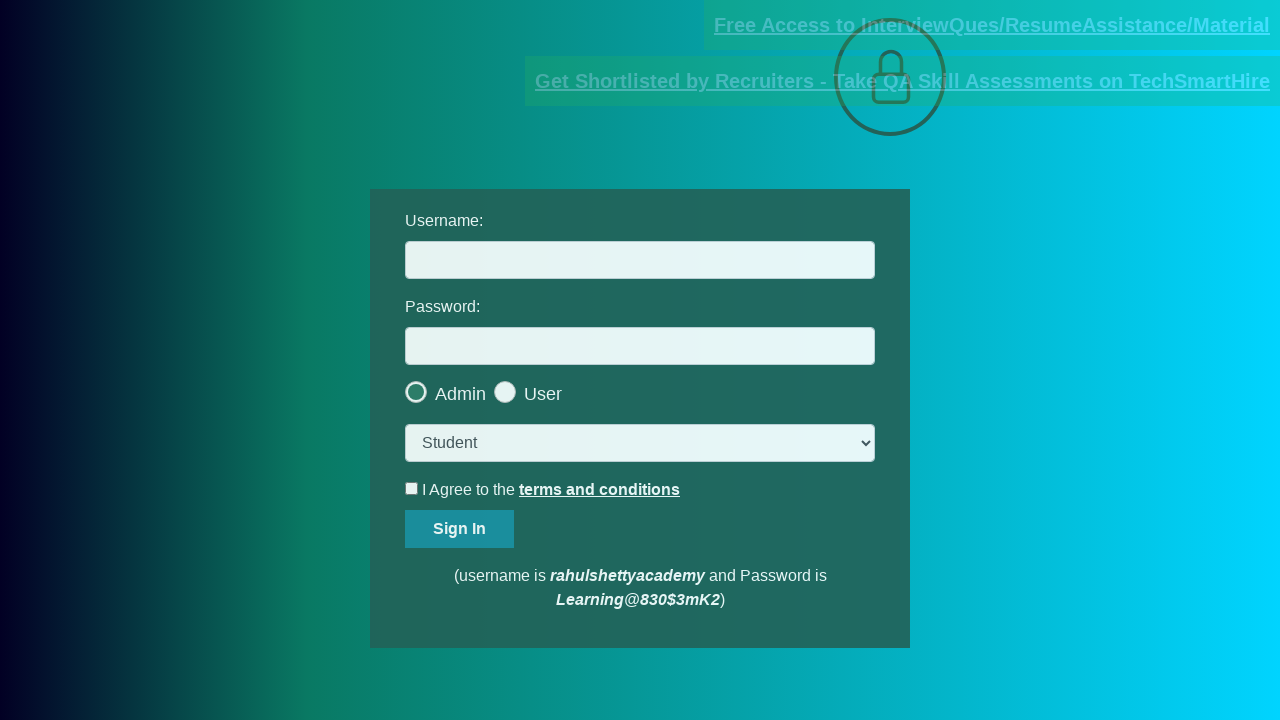

Filled username field with extracted text: rahulshettyacademy.com on #username
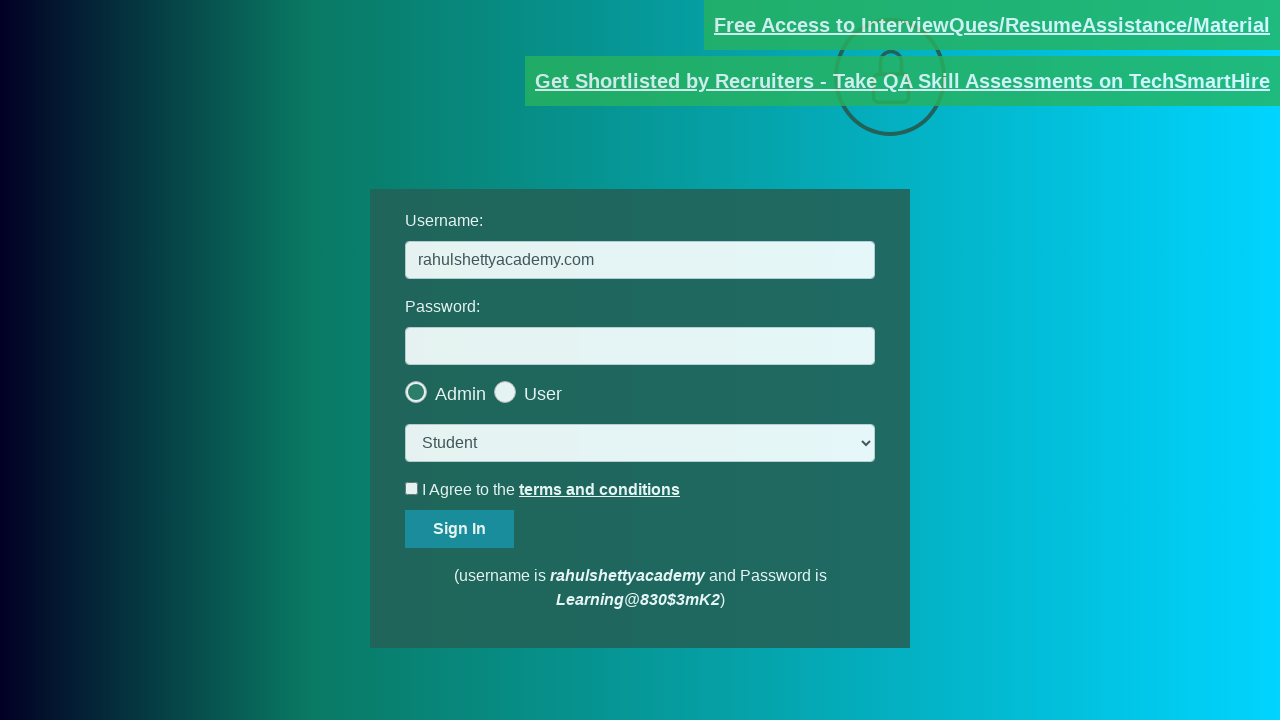

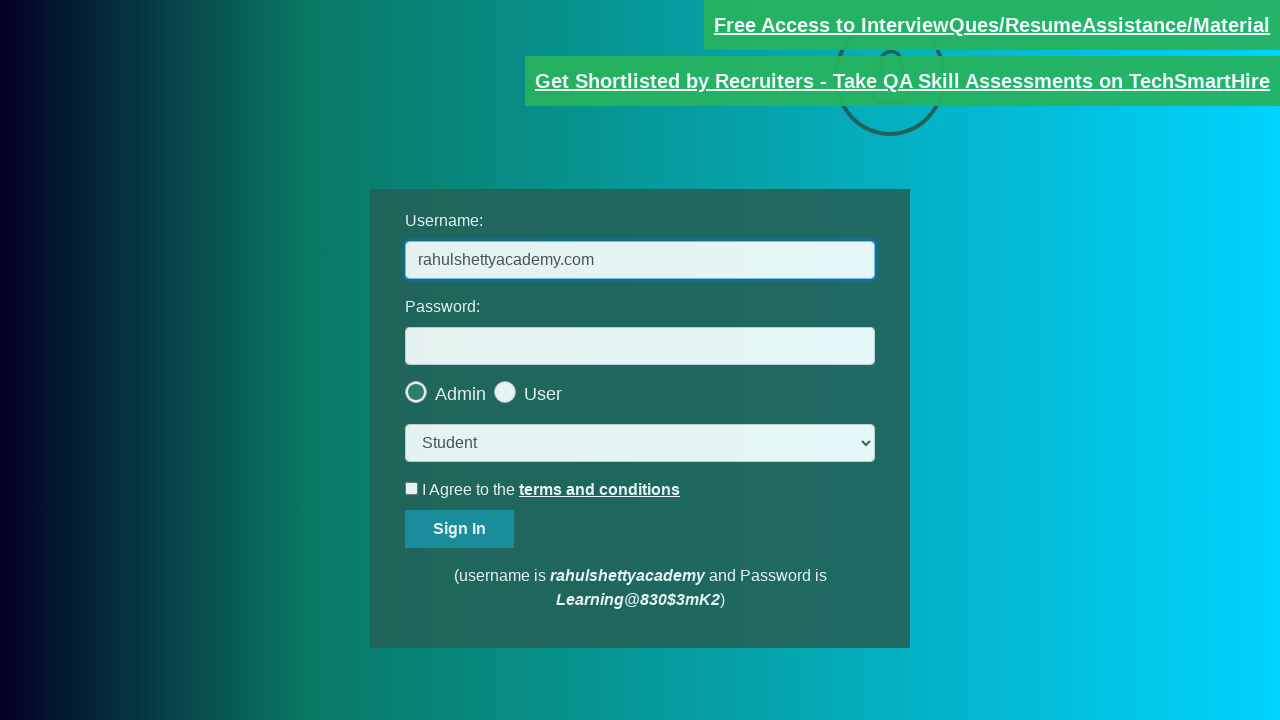